Tests table sorting on table2 using semantic class selectors by clicking the Dues column header

Starting URL: http://the-internet.herokuapp.com/tables

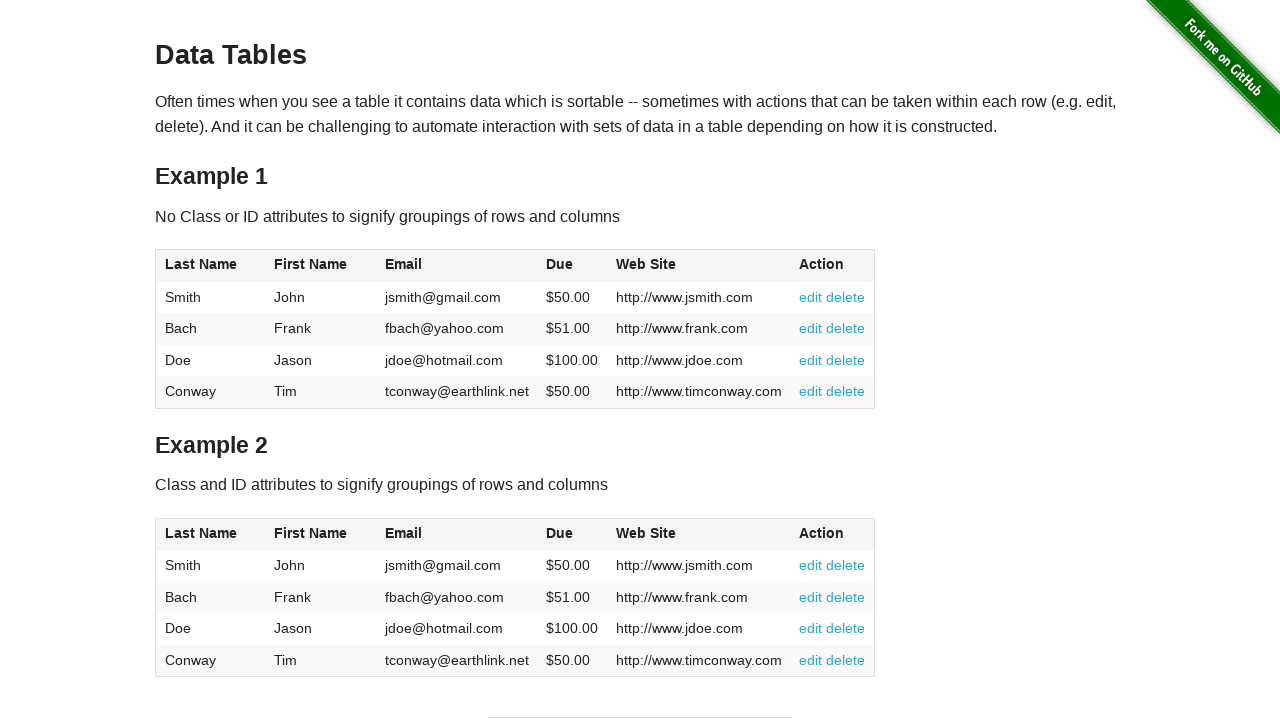

Clicked Dues column header in table2 to sort at (560, 533) on #table2 thead .dues
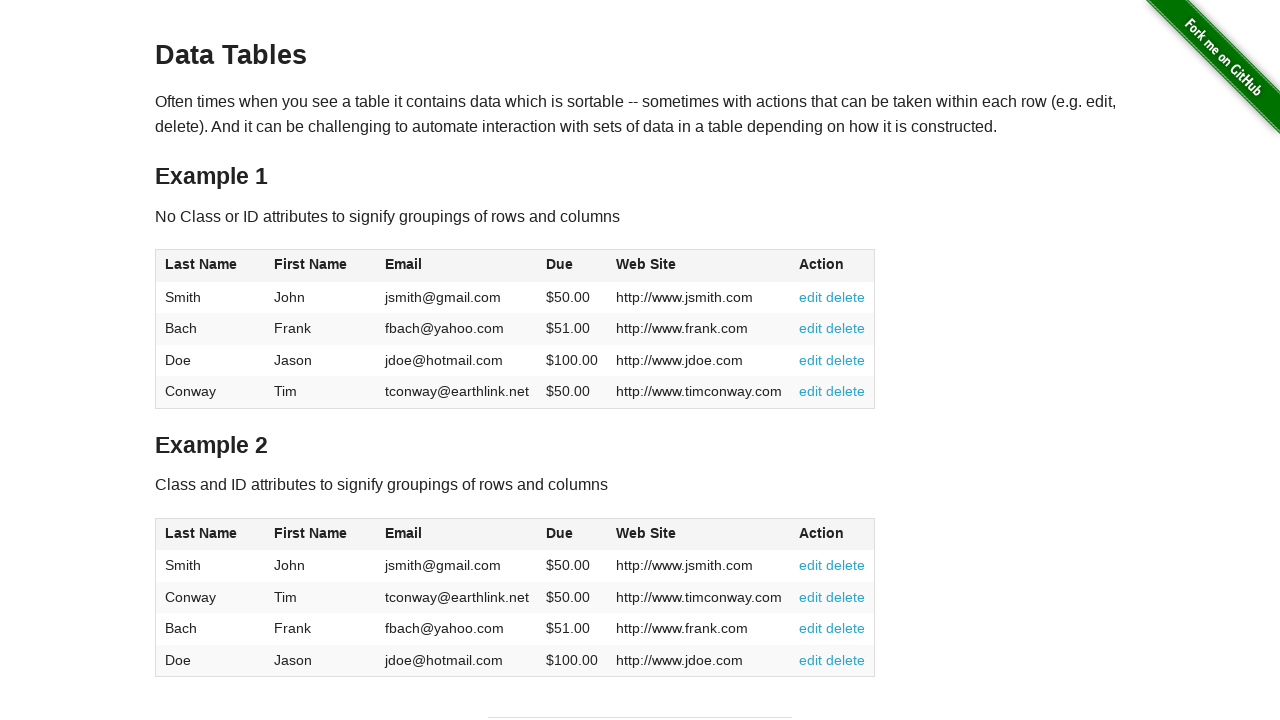

Verified Dues column cells loaded in table2 body
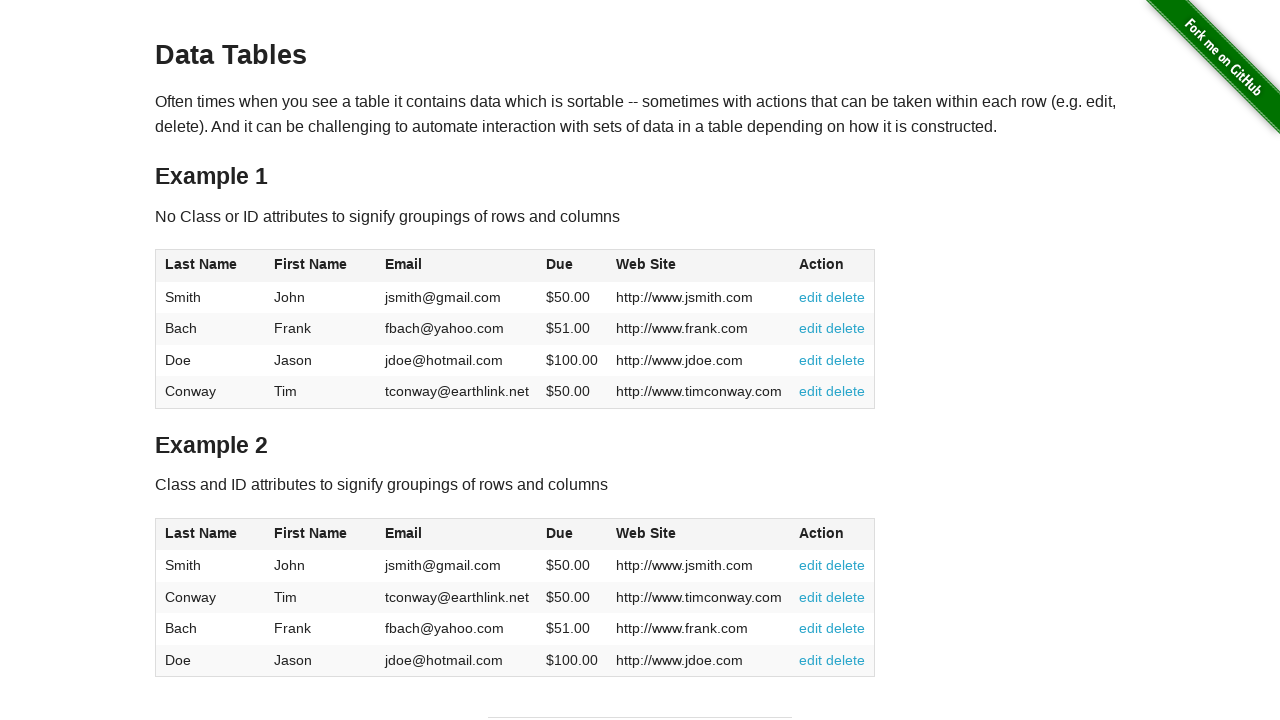

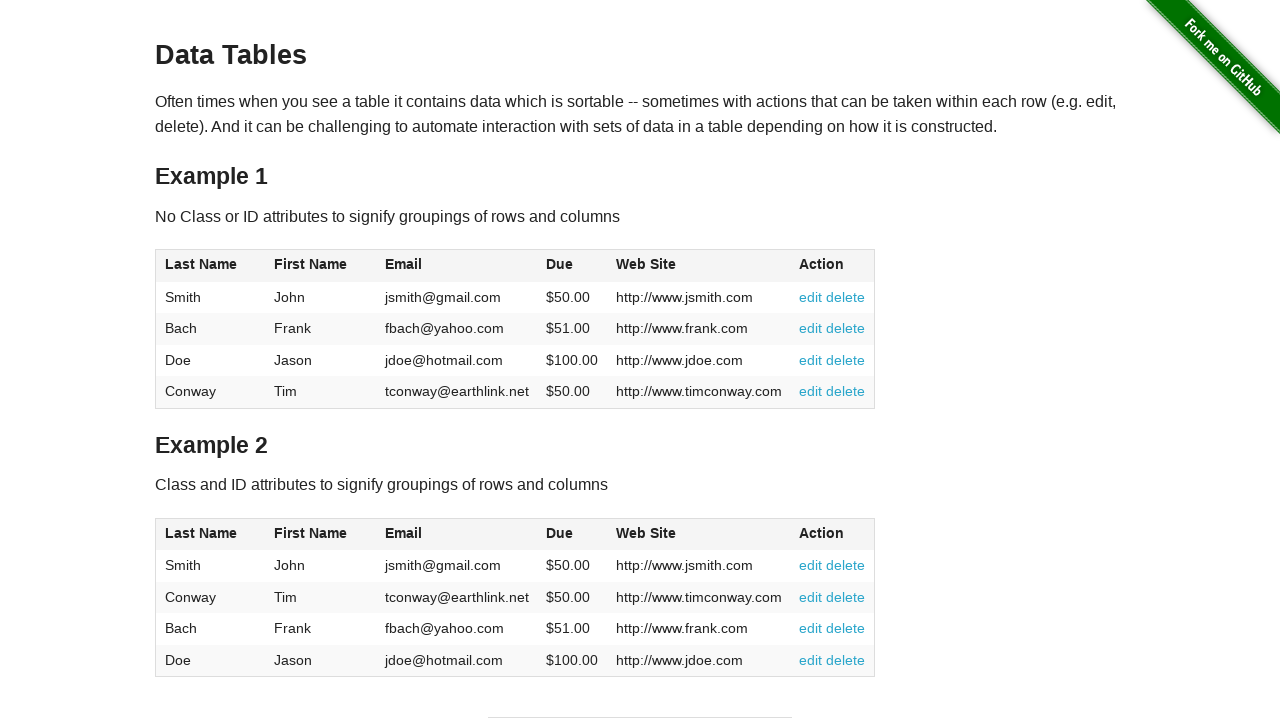